Tests prompt dialog by entering a year, then dismissing the confirmation to get a different result

Starting URL: https://antoniotrindade.com.br/treinoautomacao/elementsweb.html

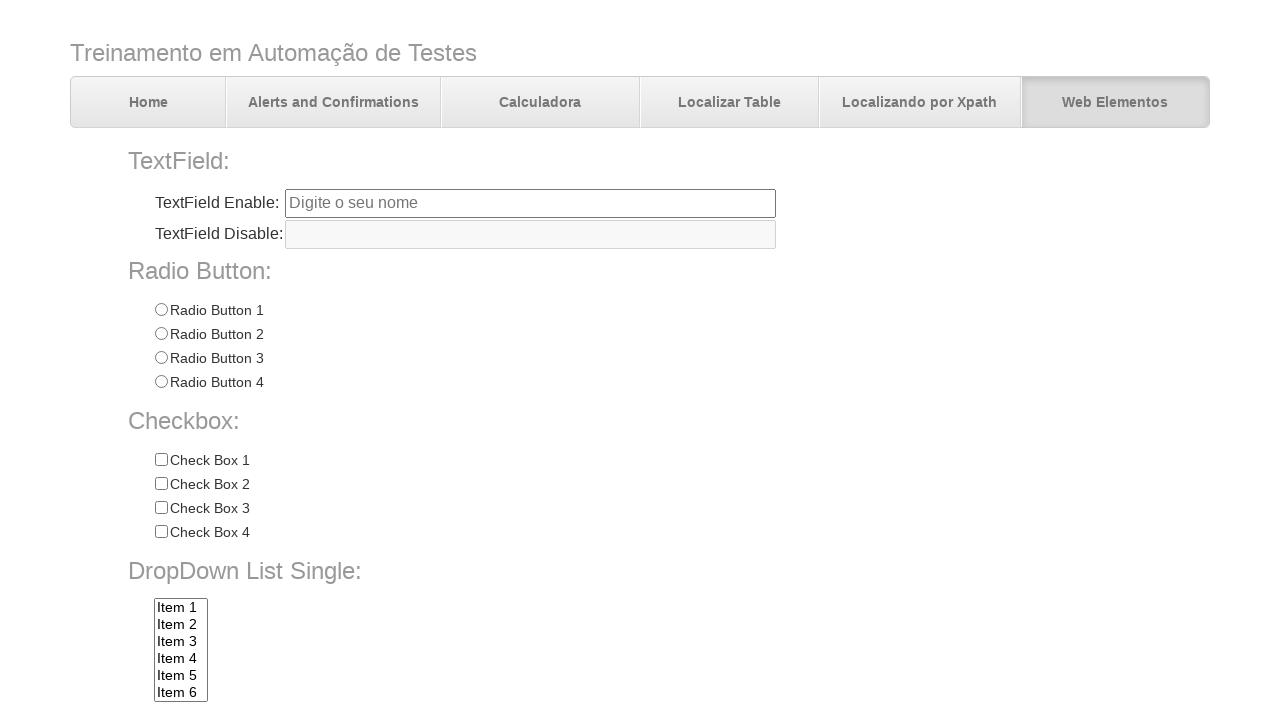

Navigated to test page
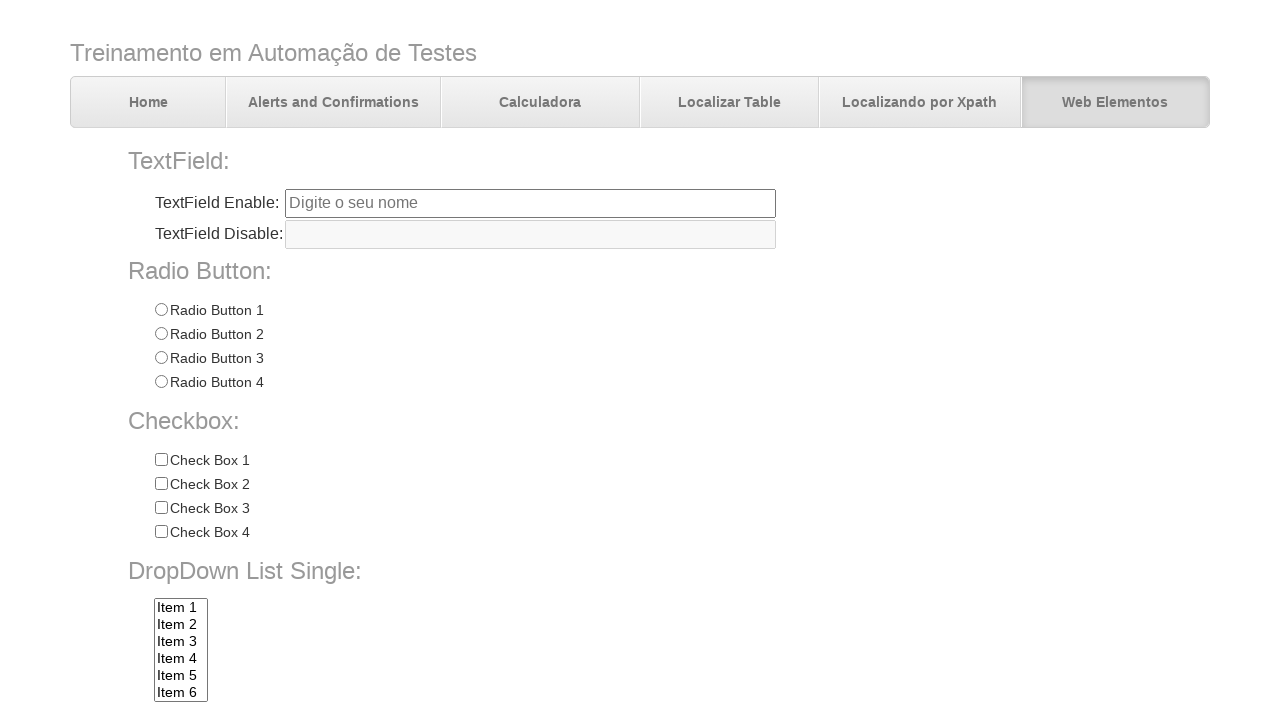

Clicked prompt button to trigger dialog at (375, 700) on #promptBtn
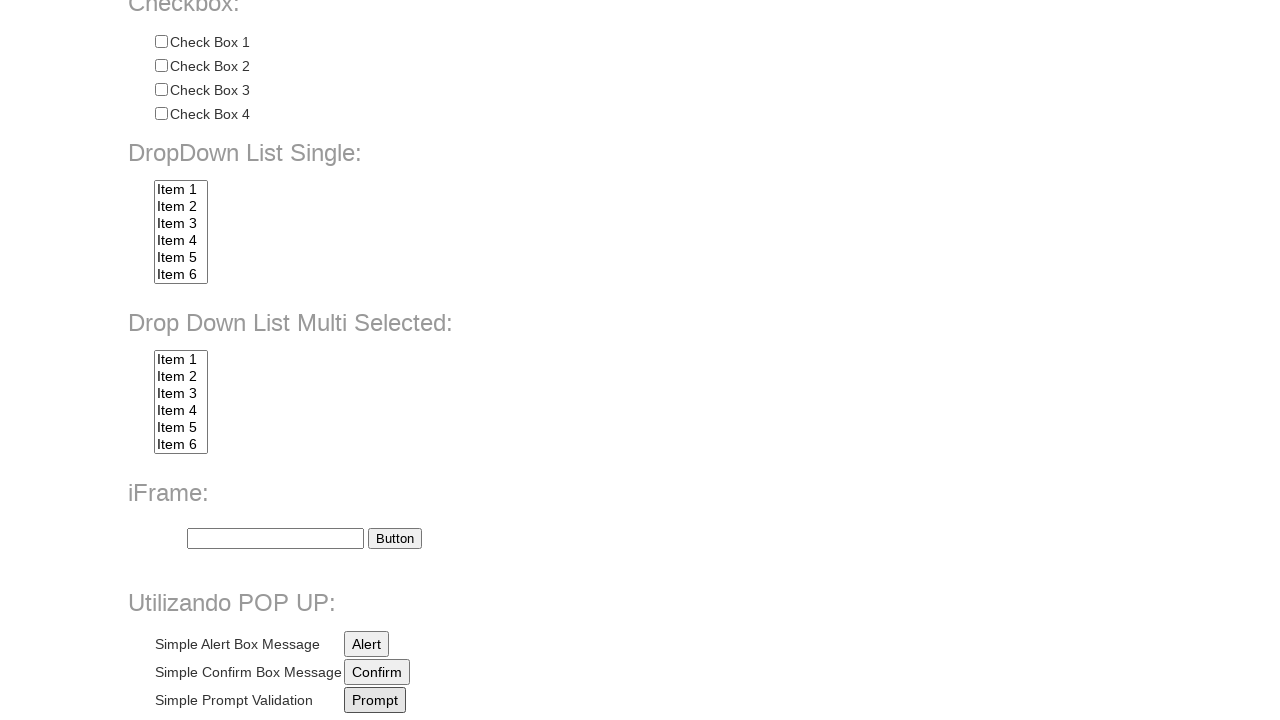

Waited for dialogs to complete
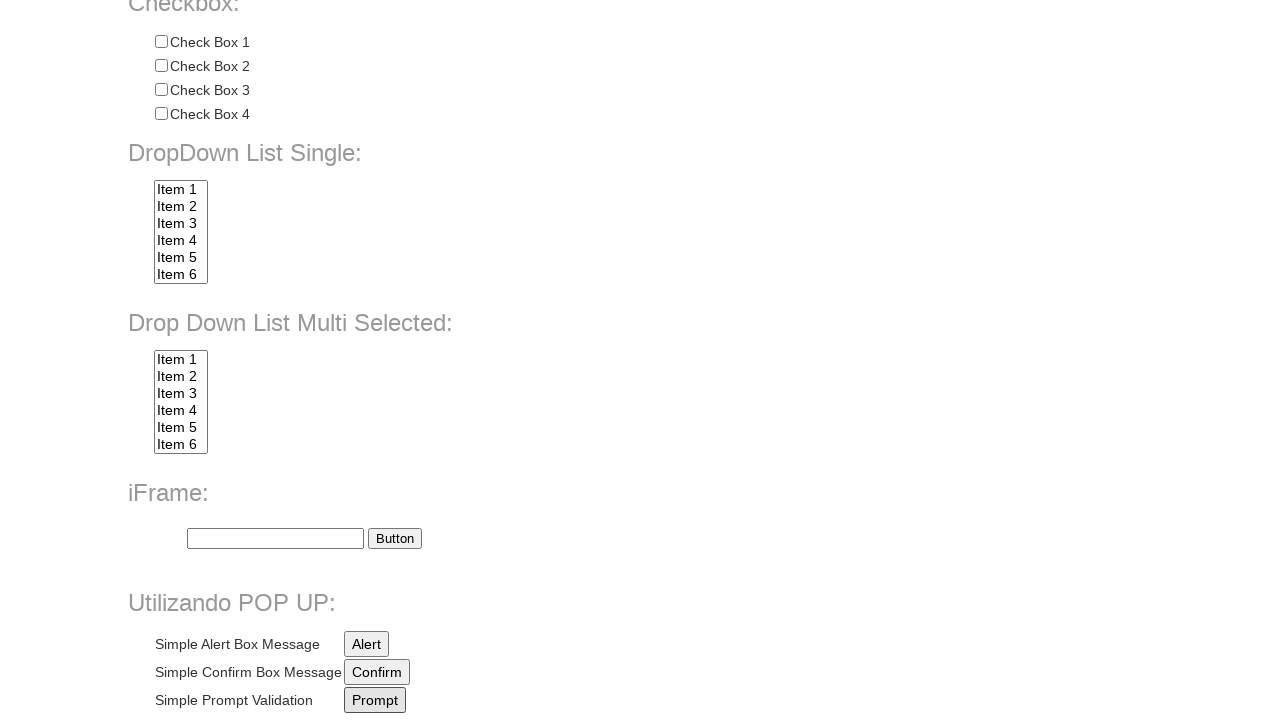

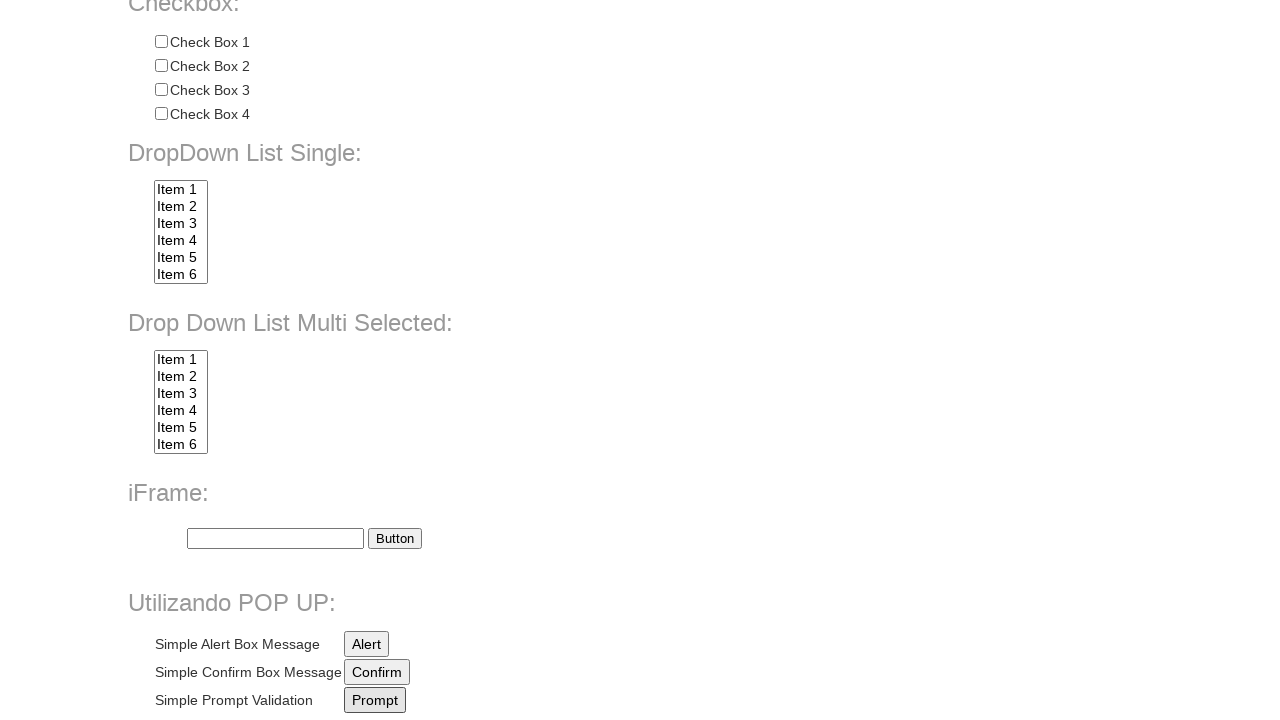